Tests hyperlink functionality on DemoQA elements page by clicking on a link that opens in a new window and verifying the navigation

Starting URL: https://demoqa.com/elements

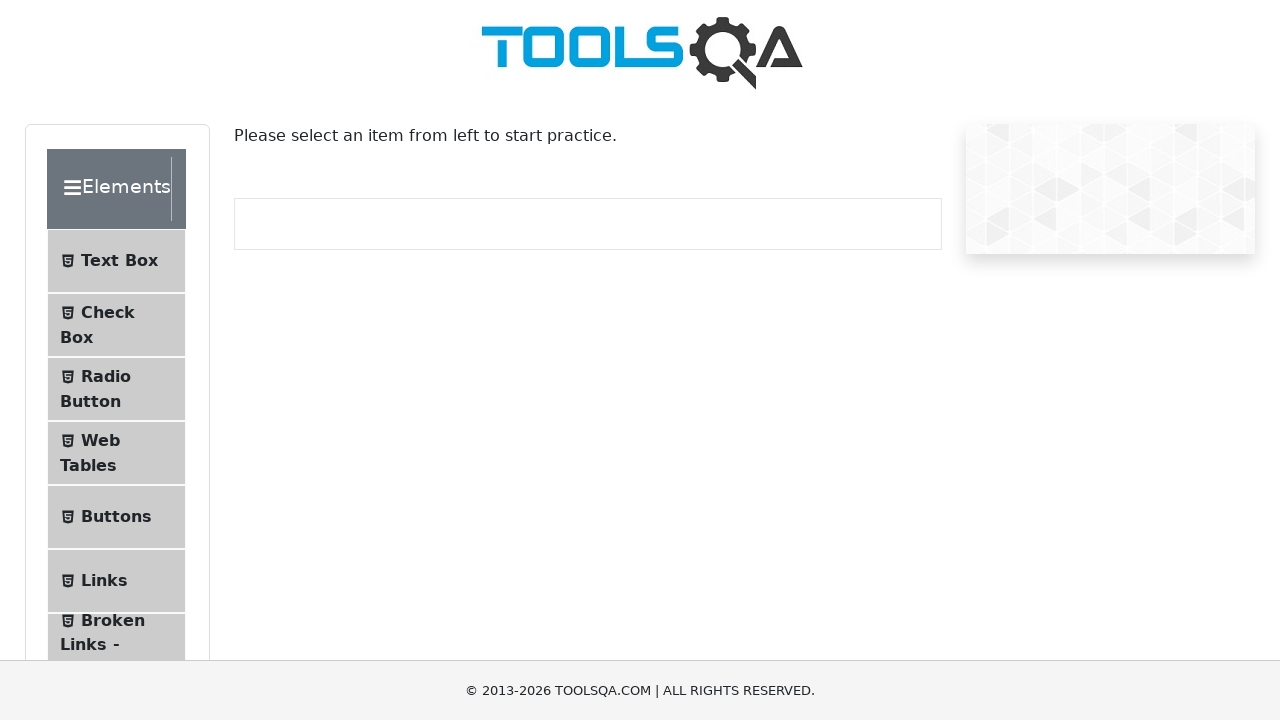

Scrolled down 500px to make links visible
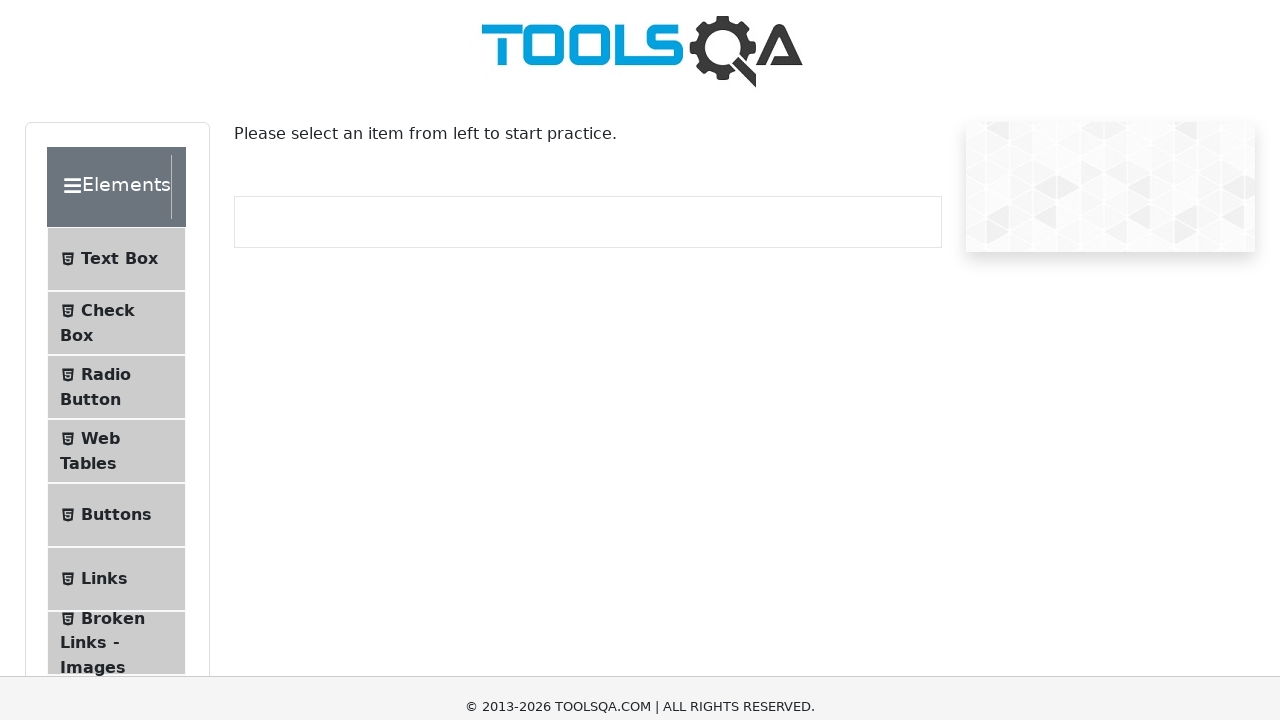

Clicked on Links menu item at (116, 81) on xpath=//li[@id='item-5']
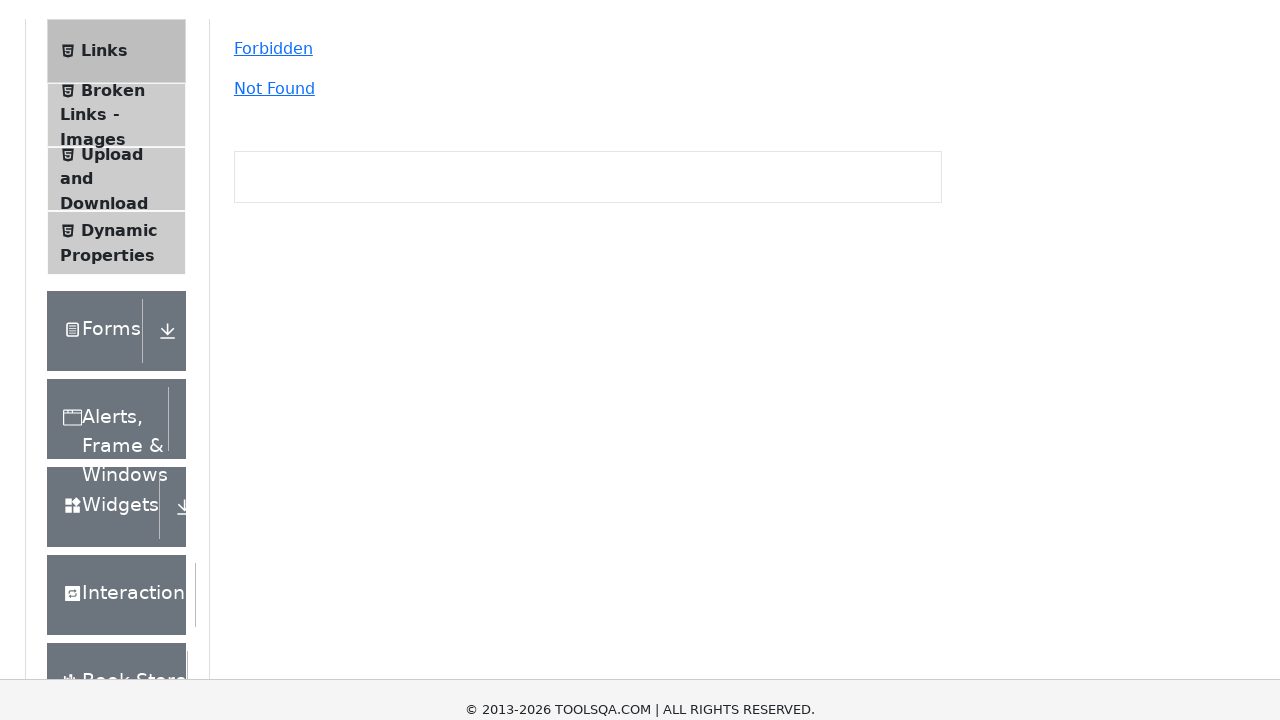

Home link became visible
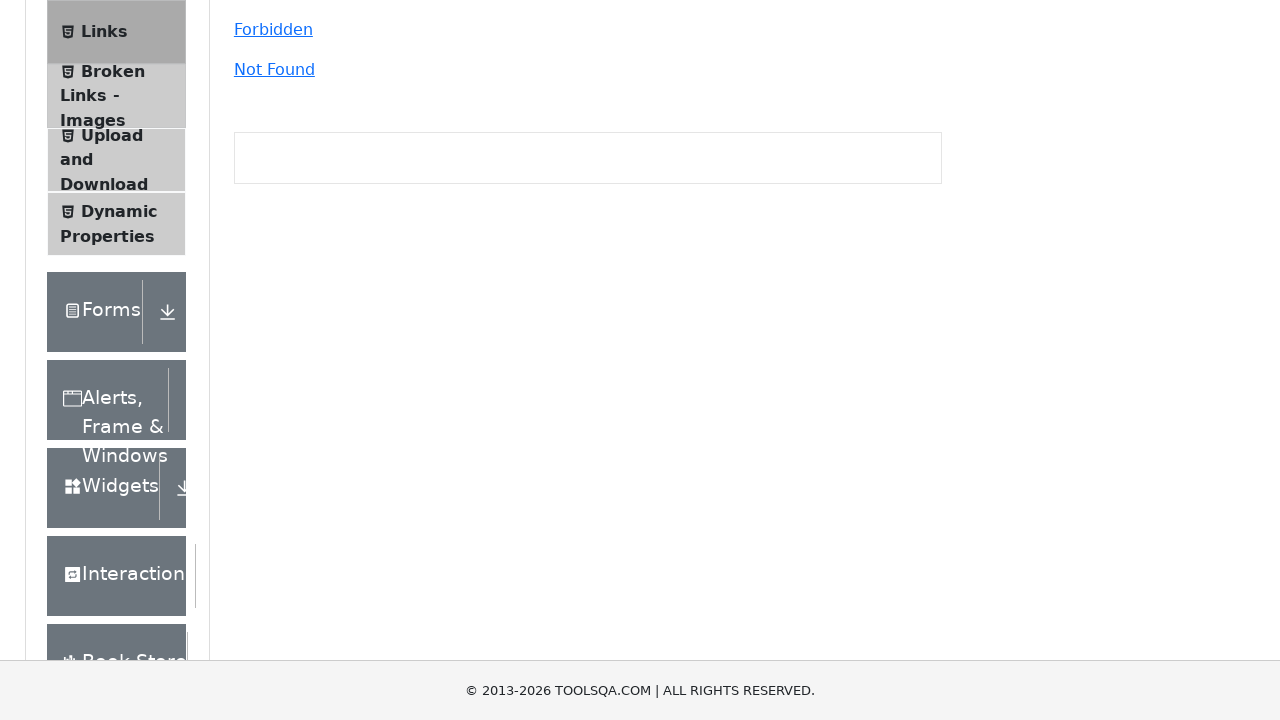

Stored main page reference
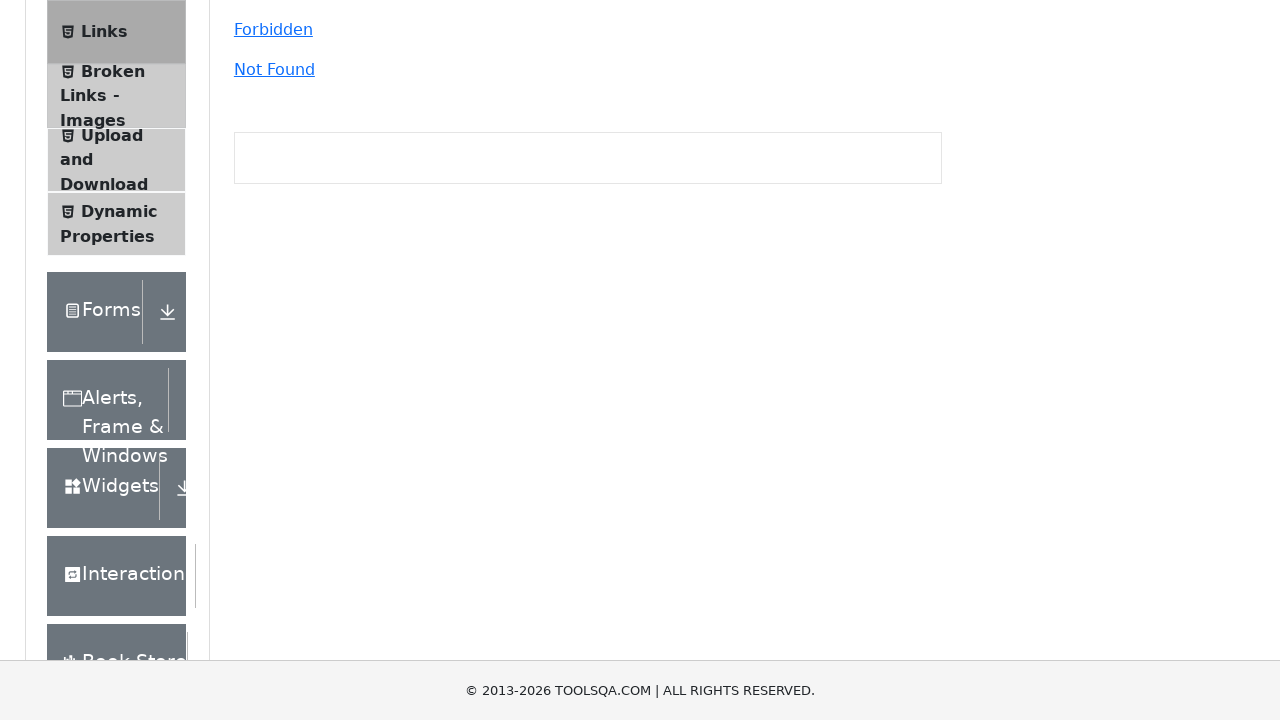

Clicked Home link to open in new window at (258, 266) on a:has-text('Home') >> nth=0
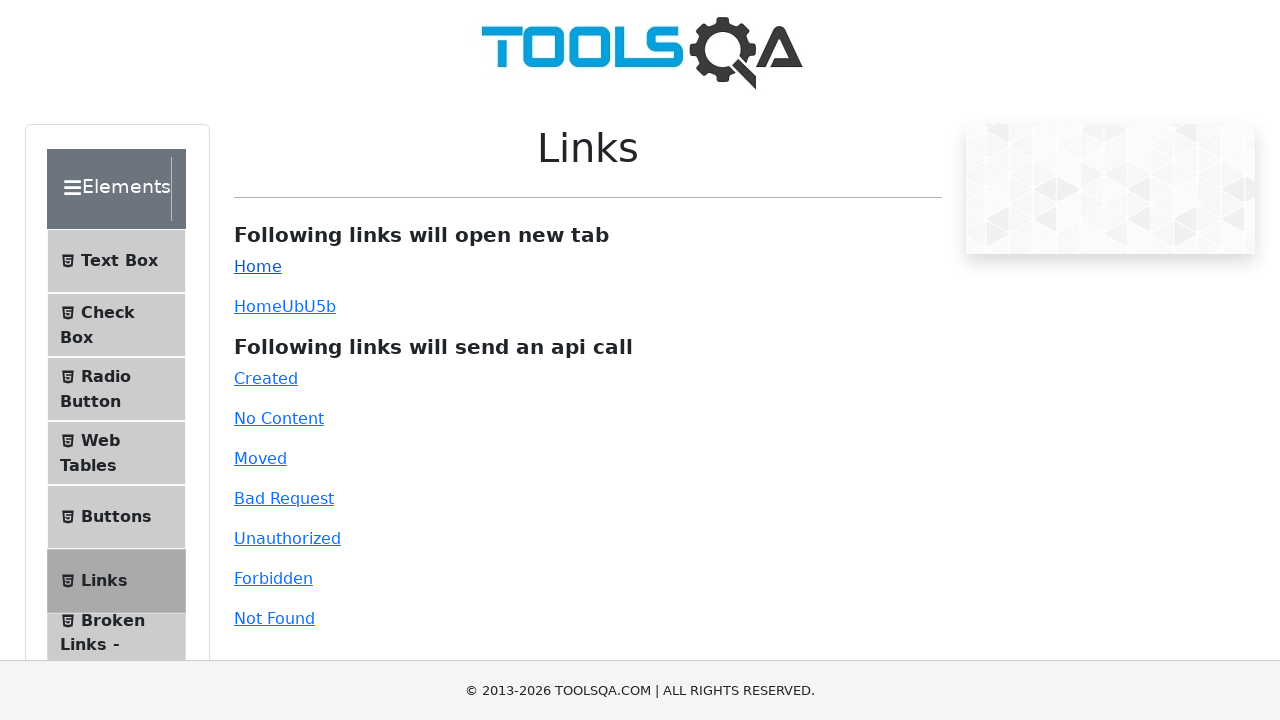

New page window opened
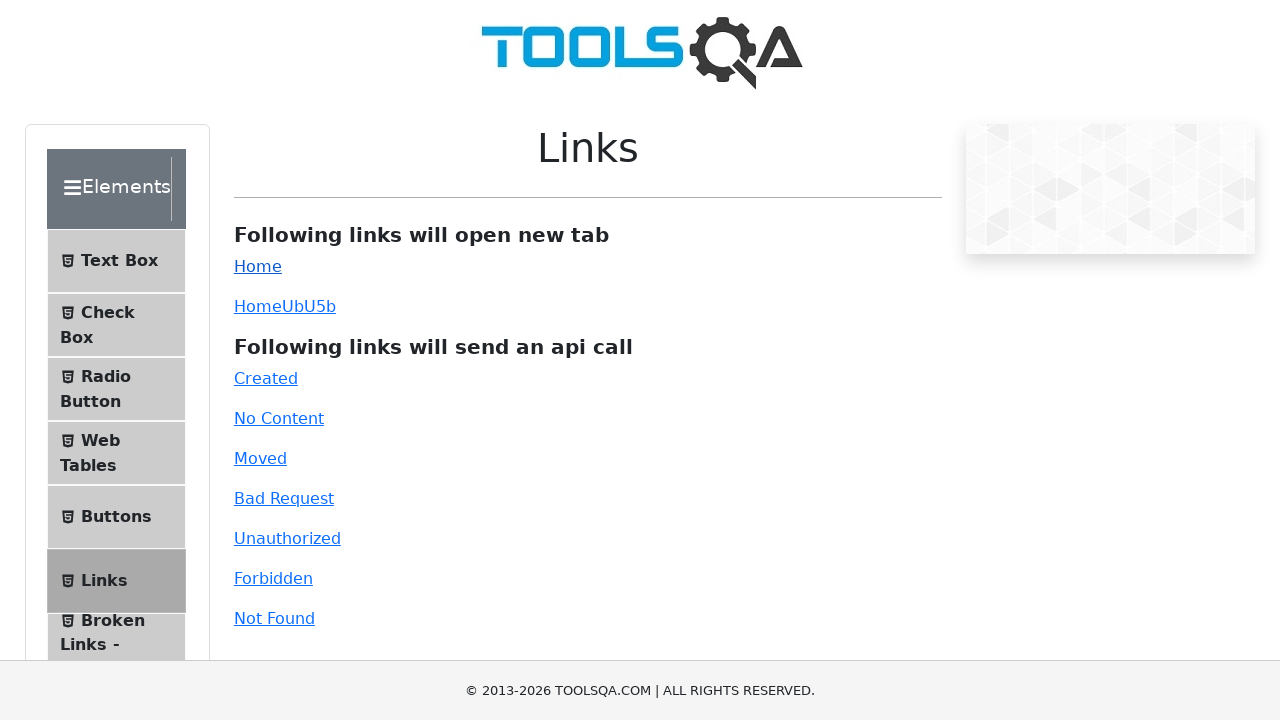

Verified new page URL is https://demoqa.com/
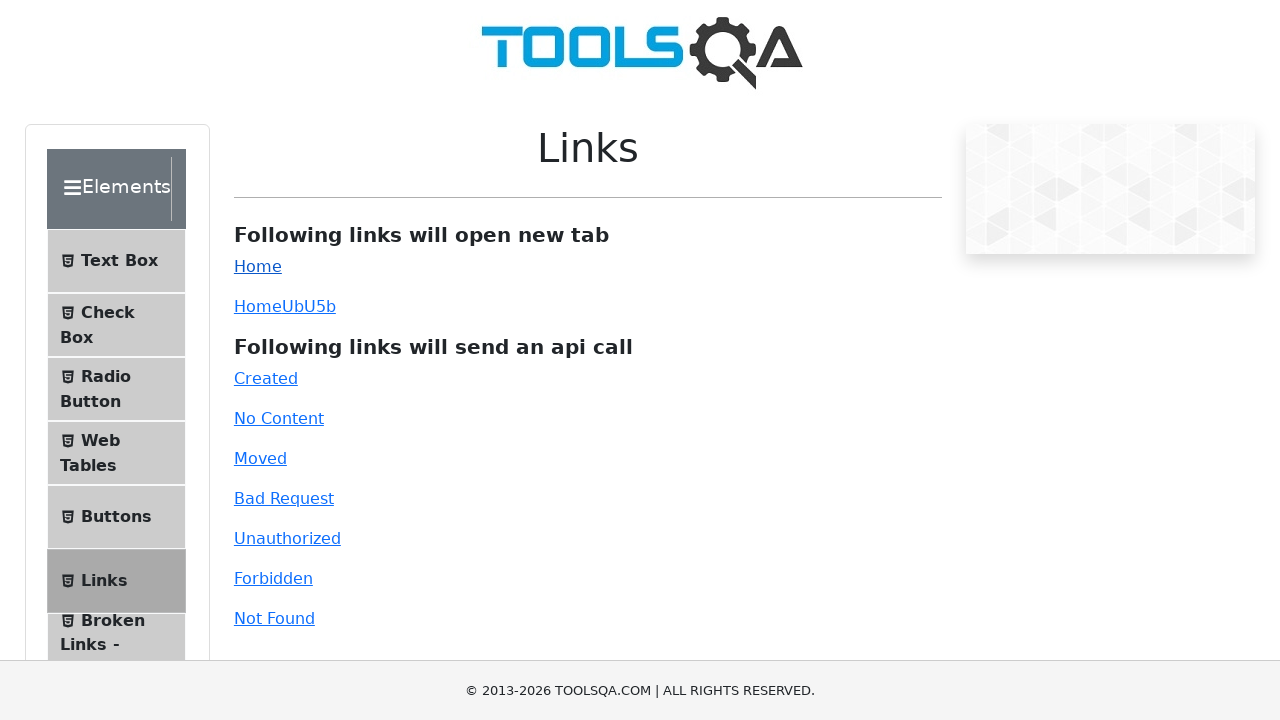

Closed the new page window
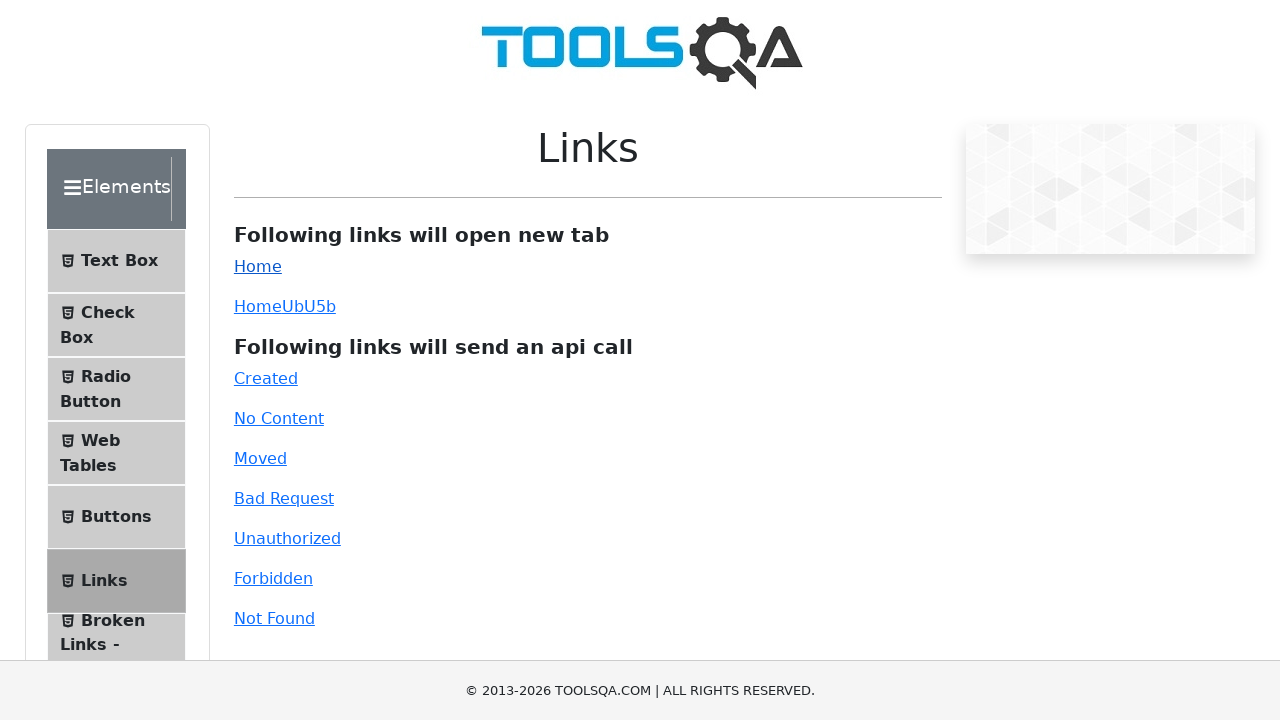

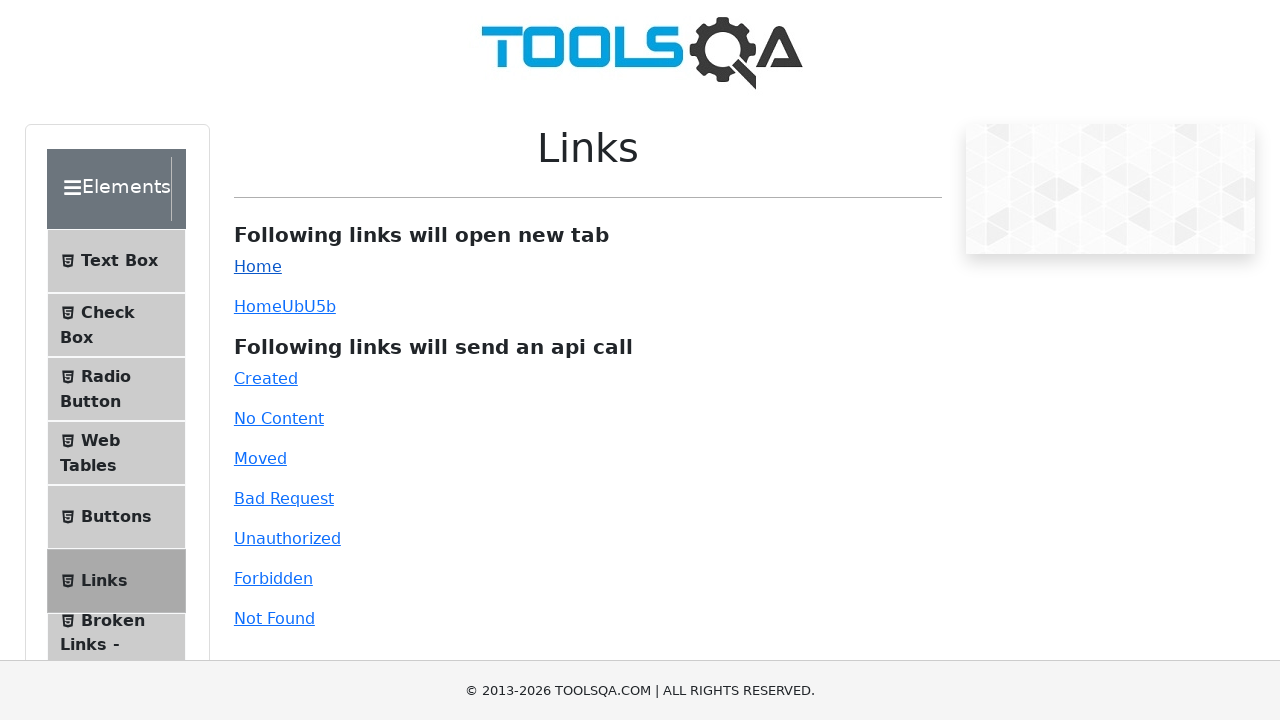